Tests a mathematical dropdown selection form by reading two numbers, calculating their sum, and selecting the result from a dropdown menu

Starting URL: http://suninjuly.github.io/selects2.html

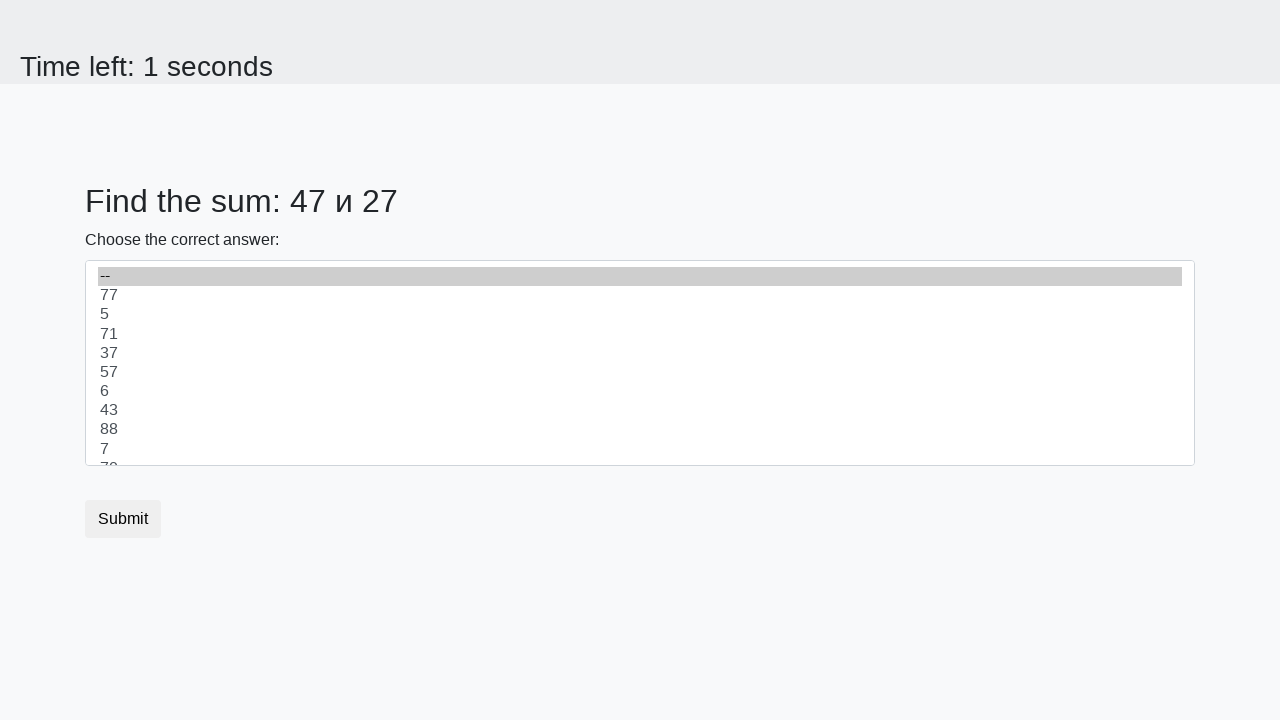

Retrieved first number from the page
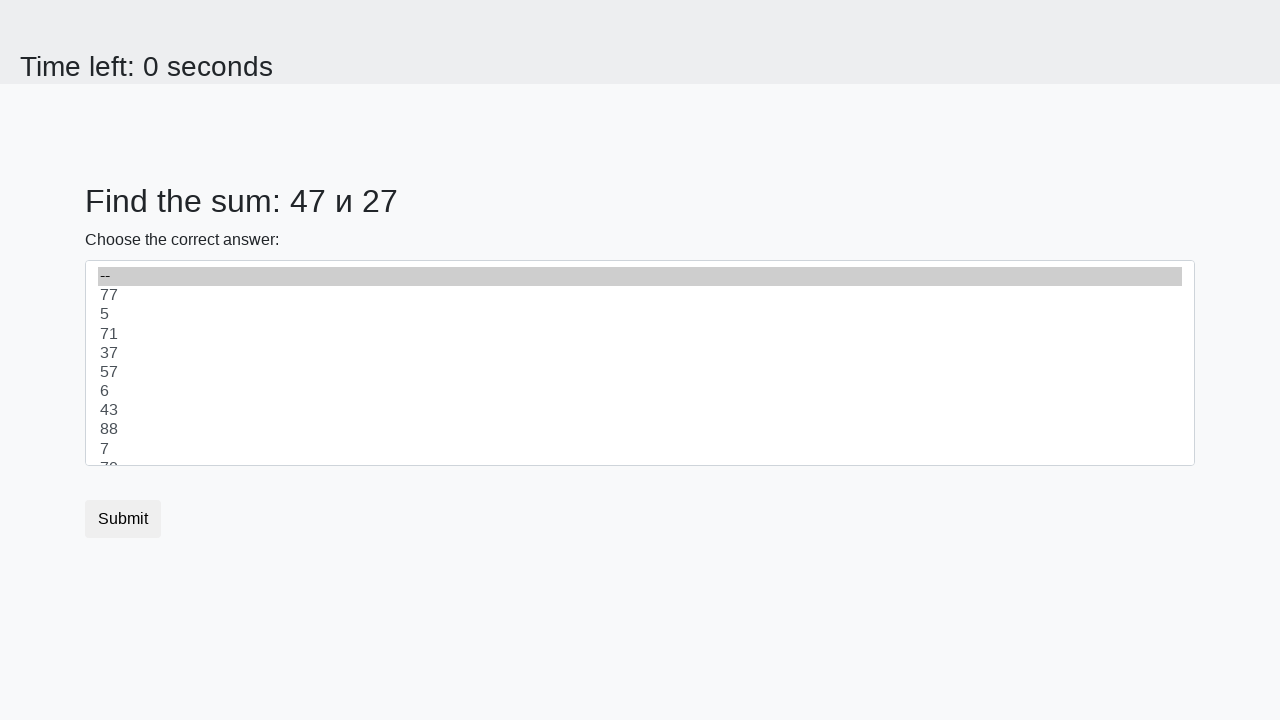

Retrieved second number from the page
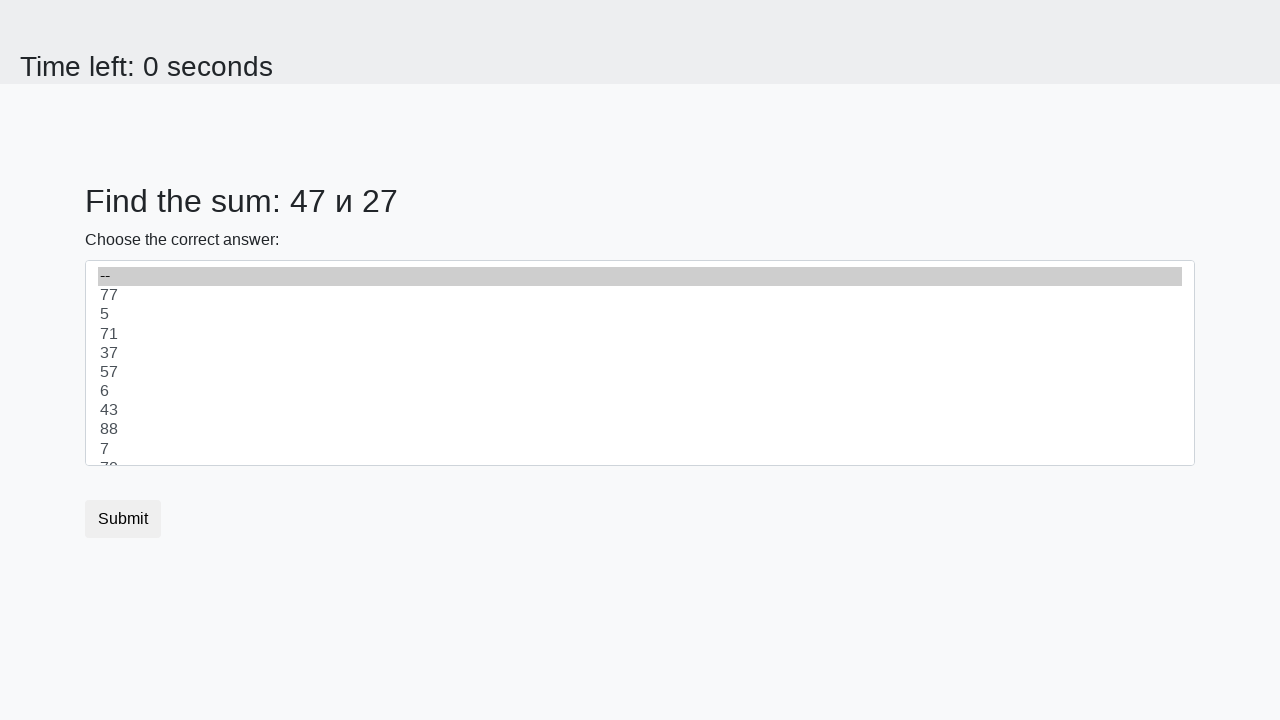

Calculated sum of 47 + 27 = 74
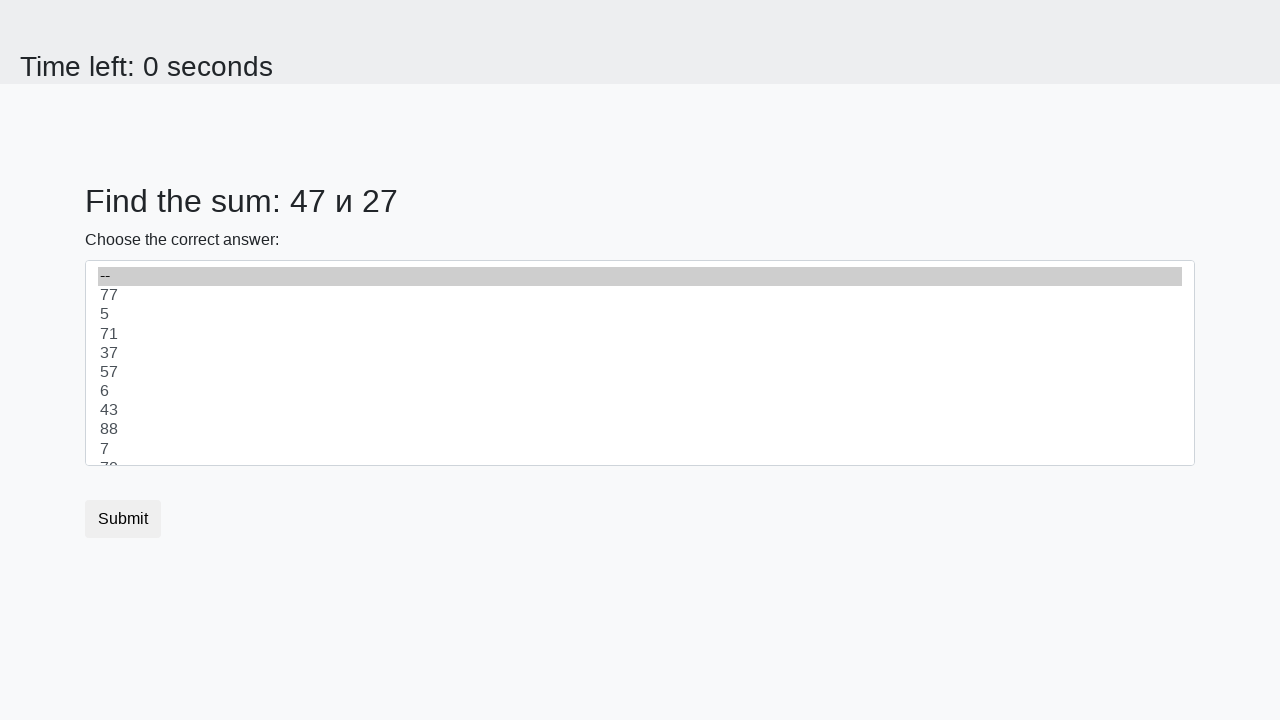

Selected calculated result '74' from dropdown menu on select
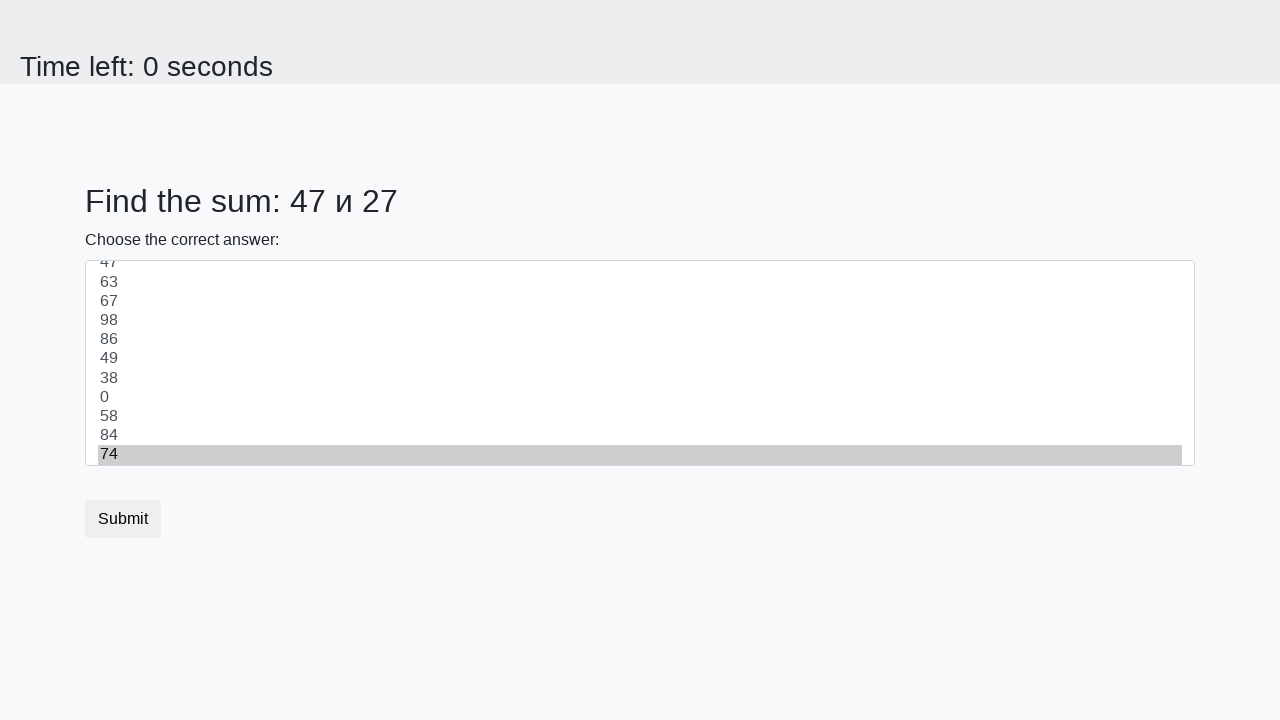

Clicked the submit button at (123, 519) on button.btn
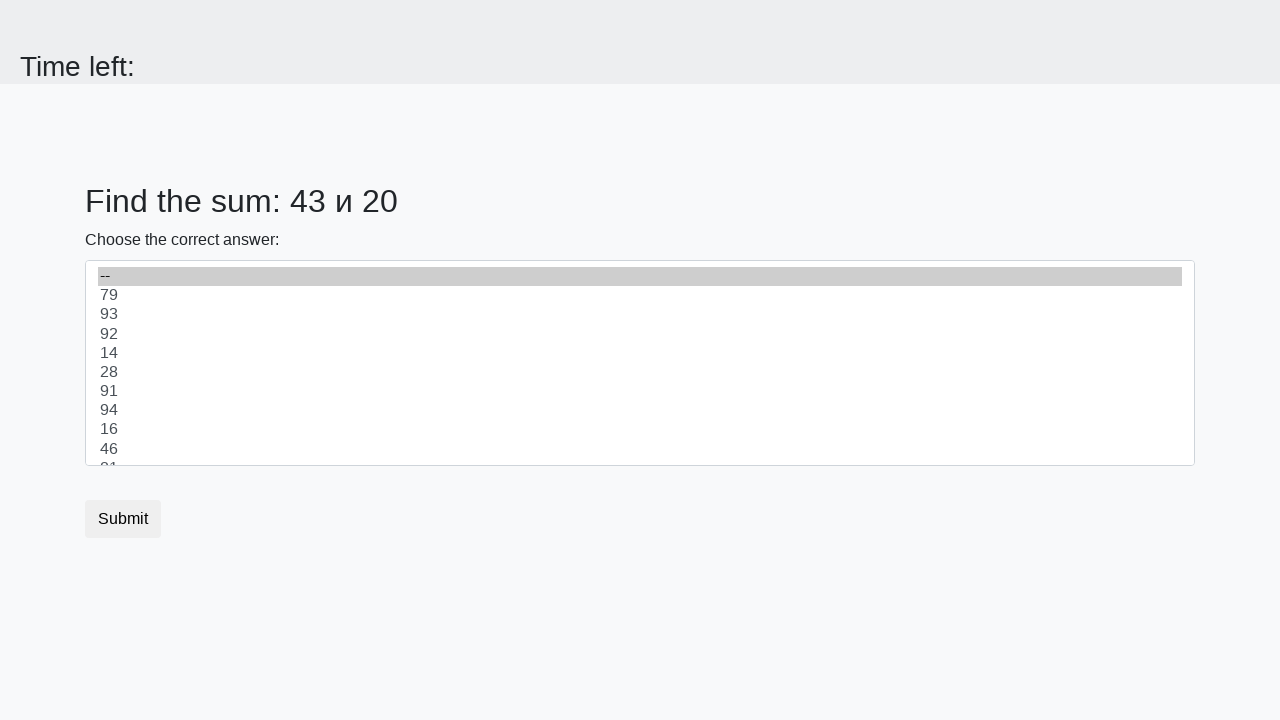

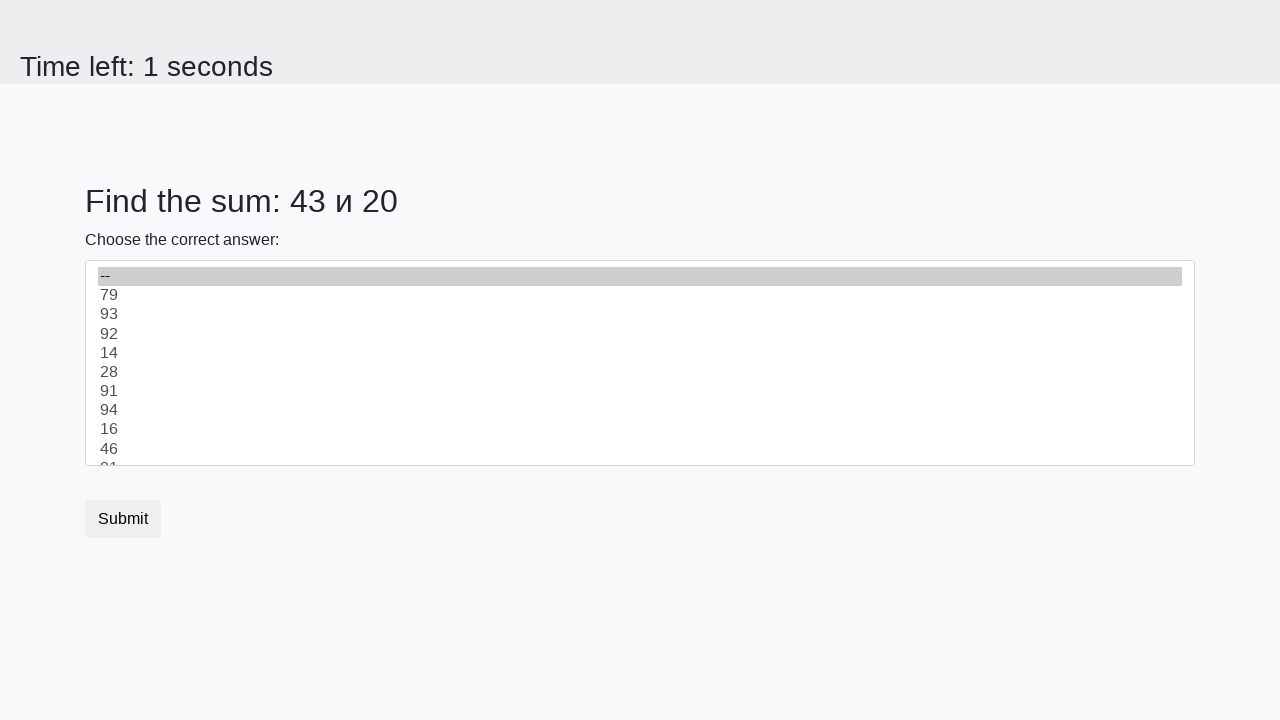